Navigates through the Swarthmore college catalog by clicking on the first department link and verifying that course listings are displayed on the department page.

Starting URL: https://catalog.swarthmore.edu/content.php?catoid=7&navoid=194

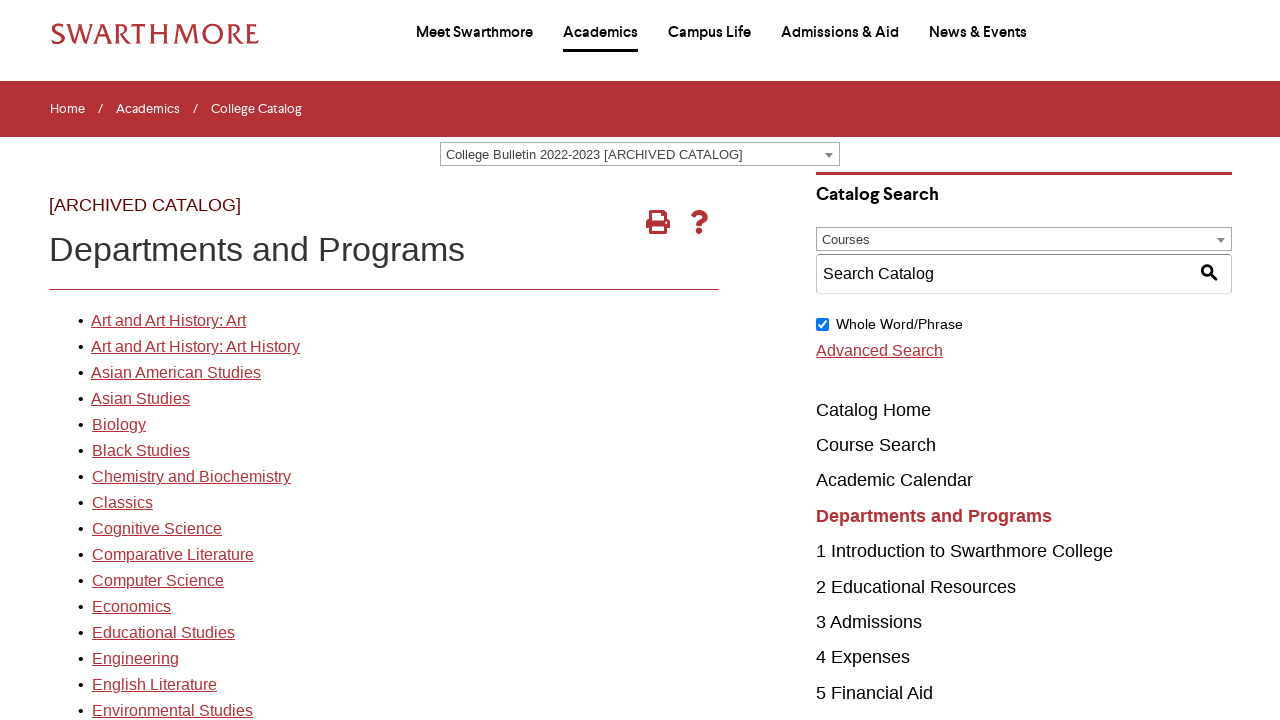

Clicked on the first department link in the Swarthmore college catalog at (168, 321) on xpath=//*[@id='gateway-page']/body/table/tbody/tr[3]/td[1]/table/tbody/tr[2]/td[
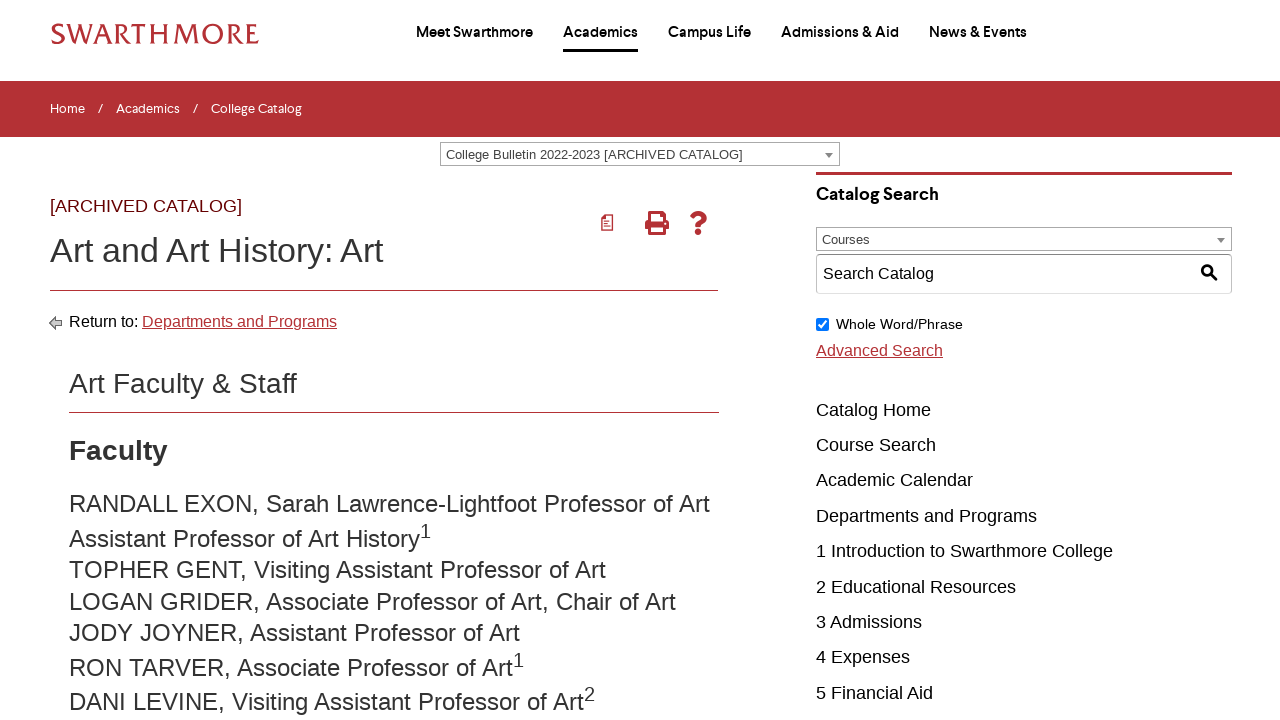

Course listings loaded on the department page
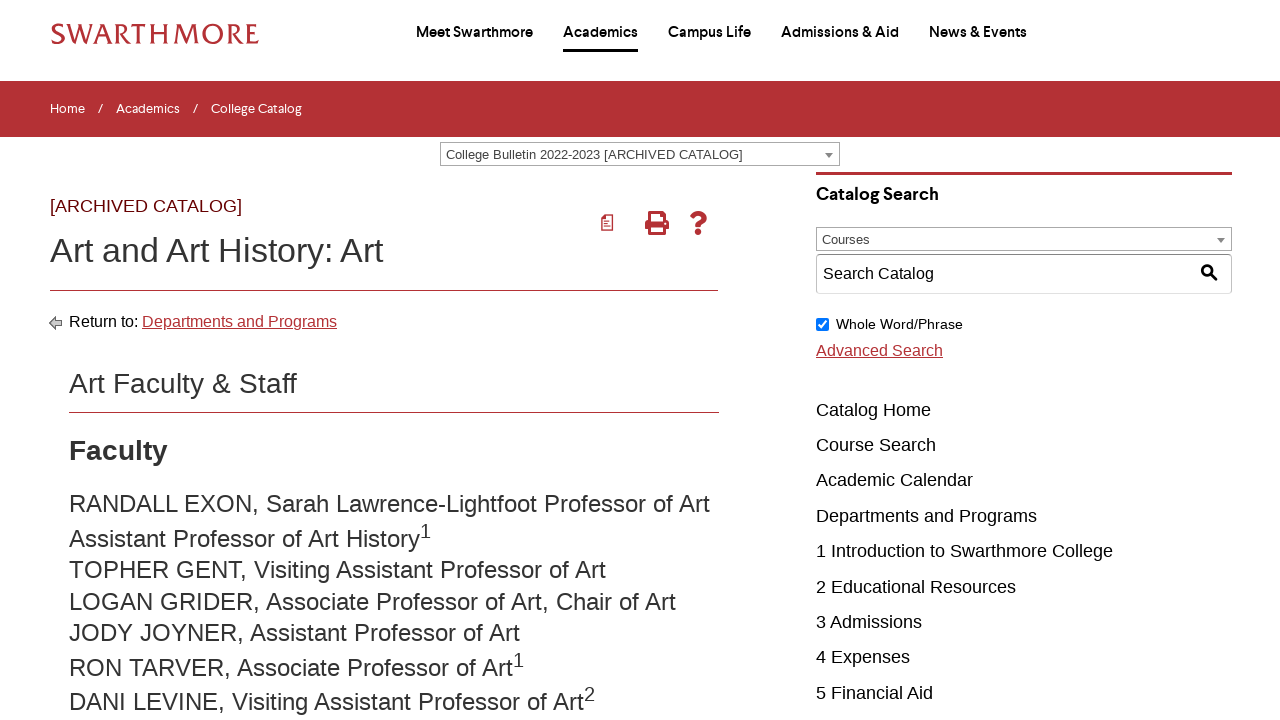

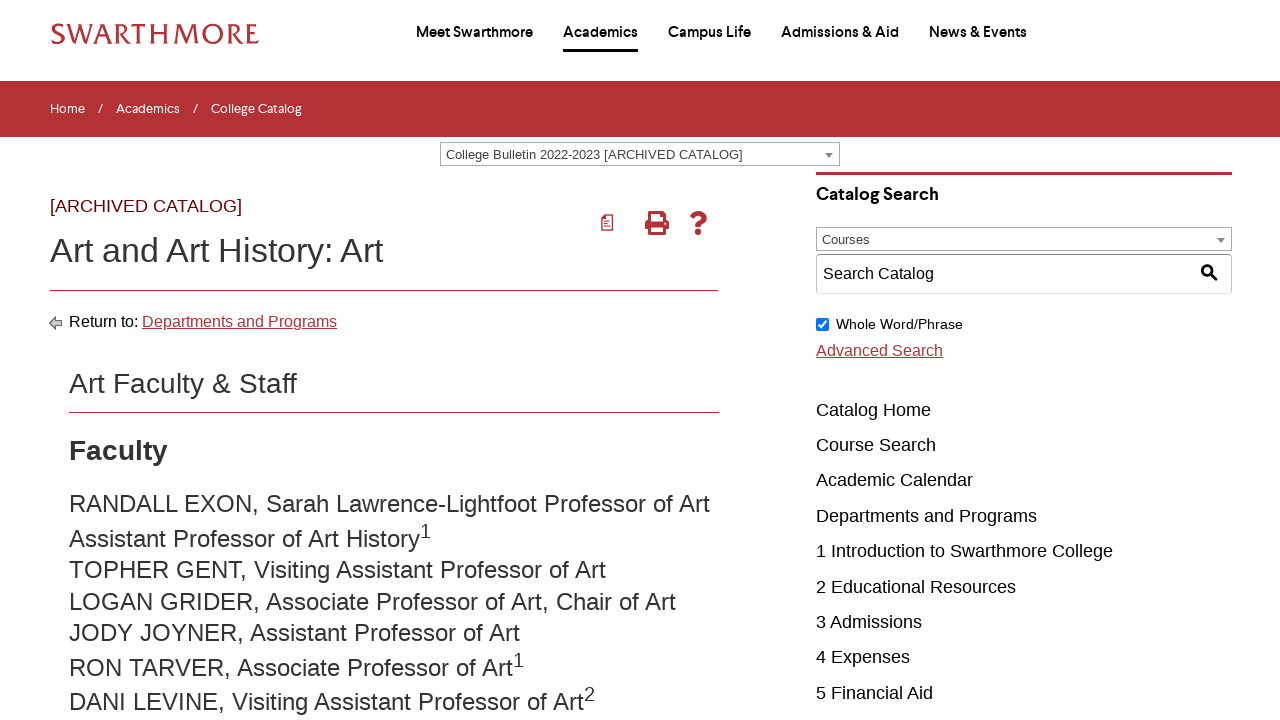